Tests right-click context menu functionality by performing a right-click on a button element, selecting the "Edit" option from the context menu, and accepting the resulting alert dialog.

Starting URL: https://swisnl.github.io/jQuery-contextMenu/demo/menu-title.html

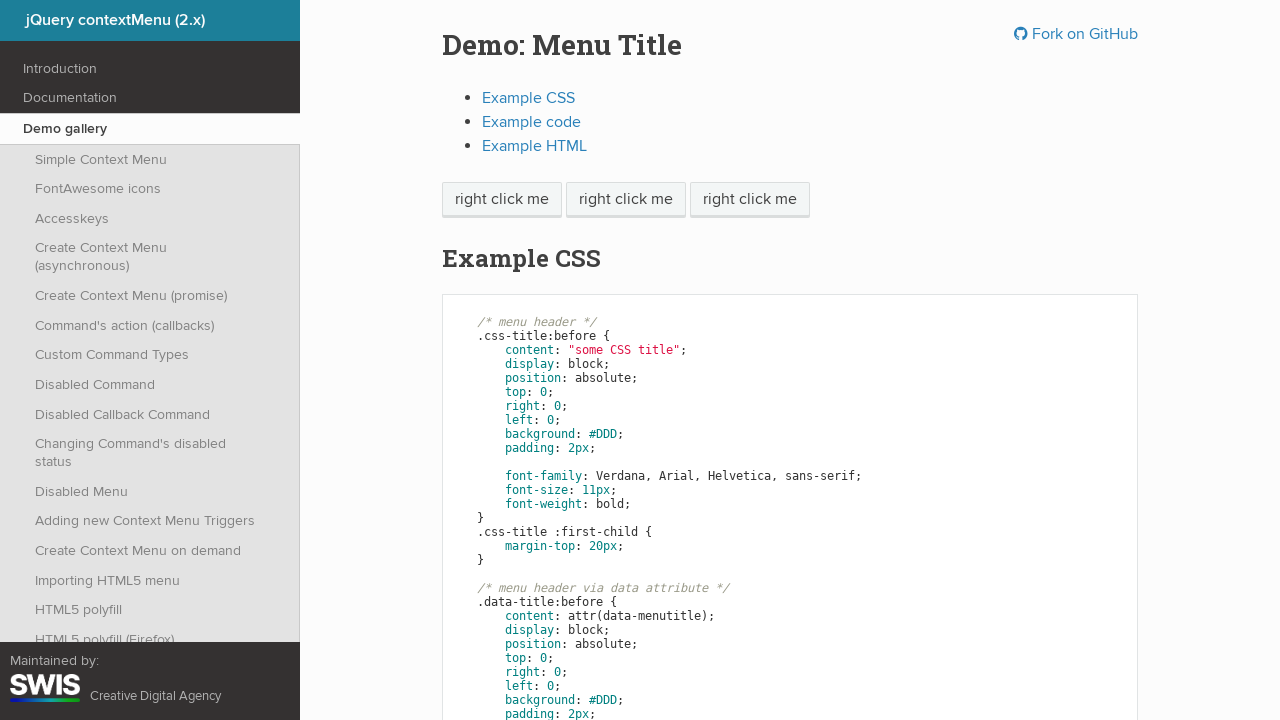

Right-clicked on context menu button at (502, 200) on span.context-menu-one.btn.btn-neutral
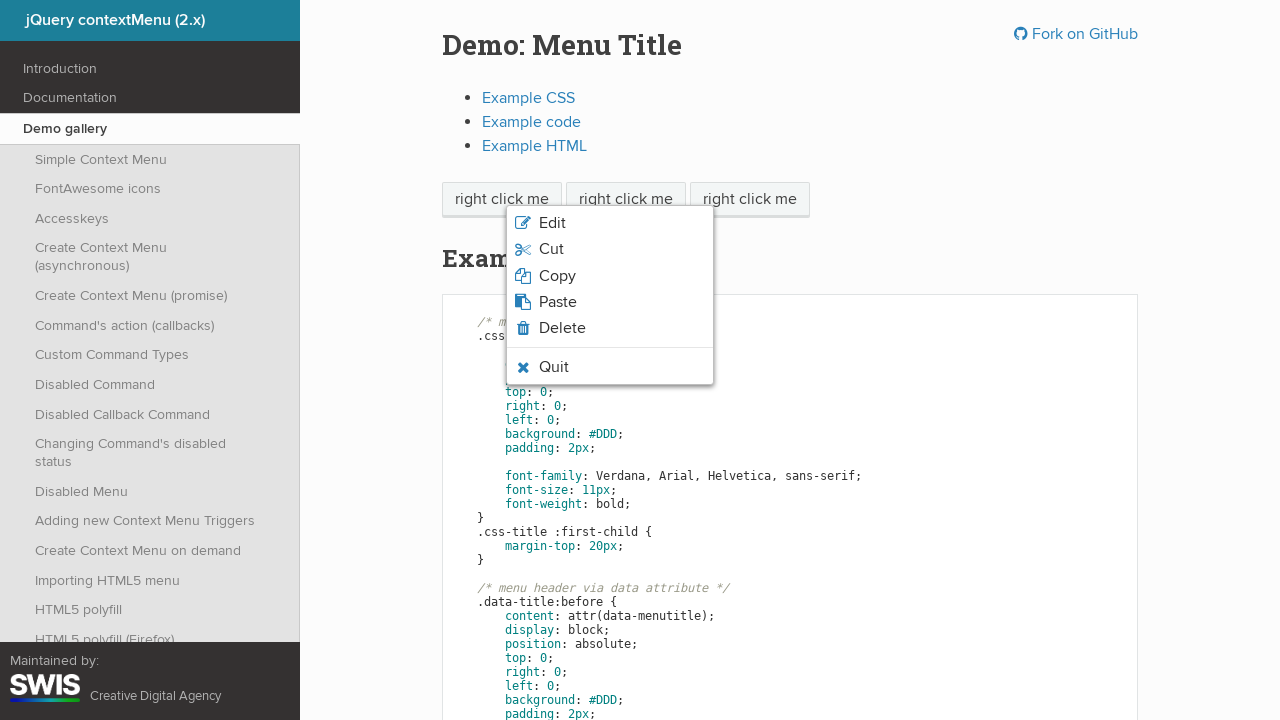

Clicked 'Edit' option in context menu at (610, 223) on li.context-menu-item.context-menu-icon.context-menu-icon-edit
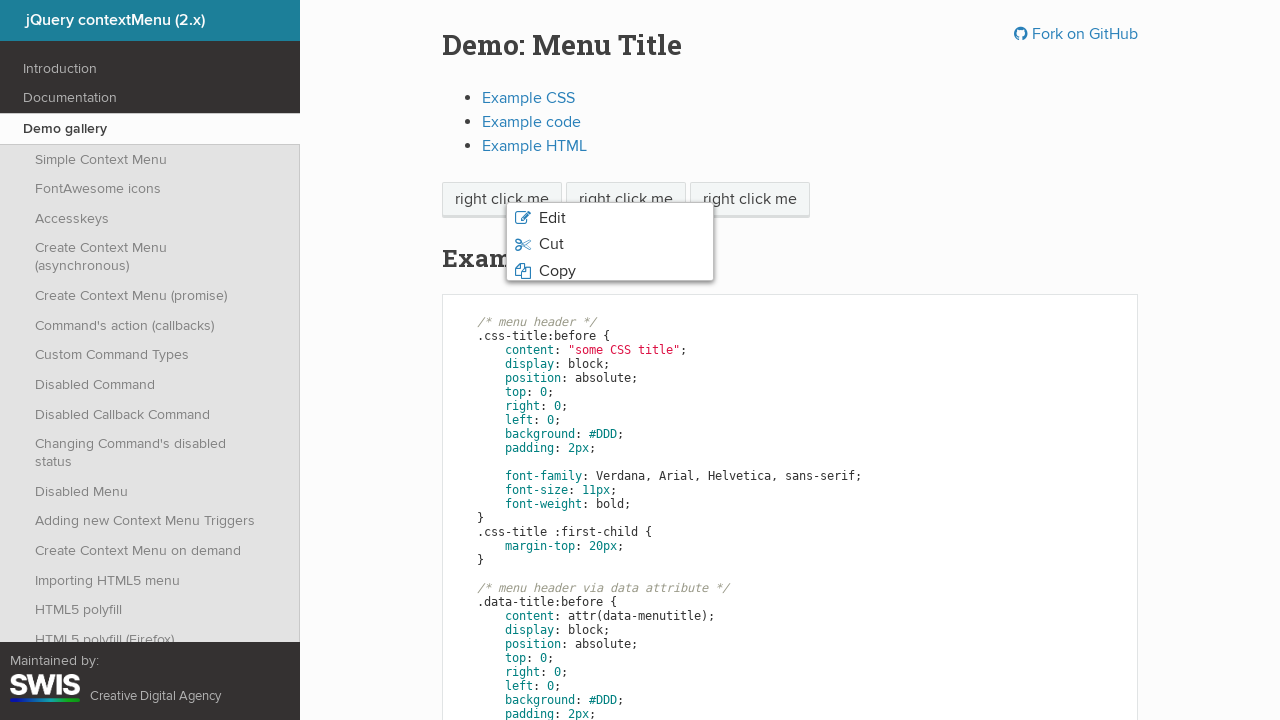

Set up dialog handler to accept alerts
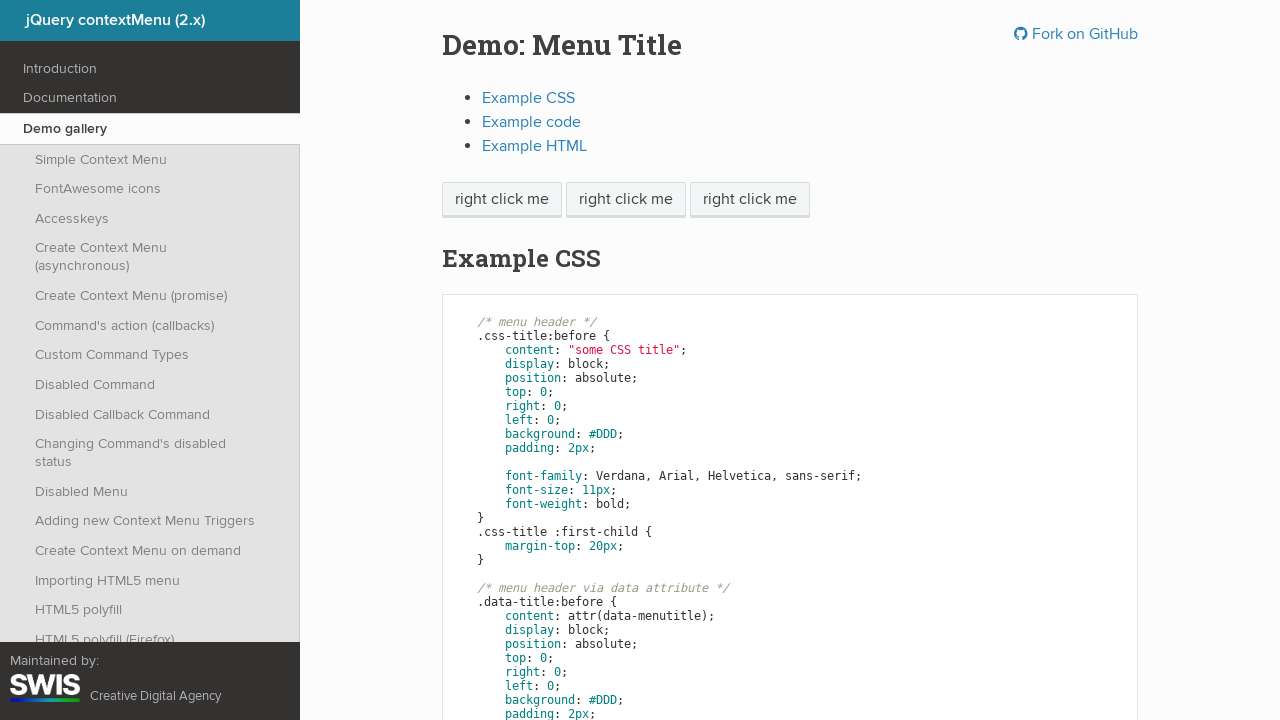

Waited for alert to appear and be handled
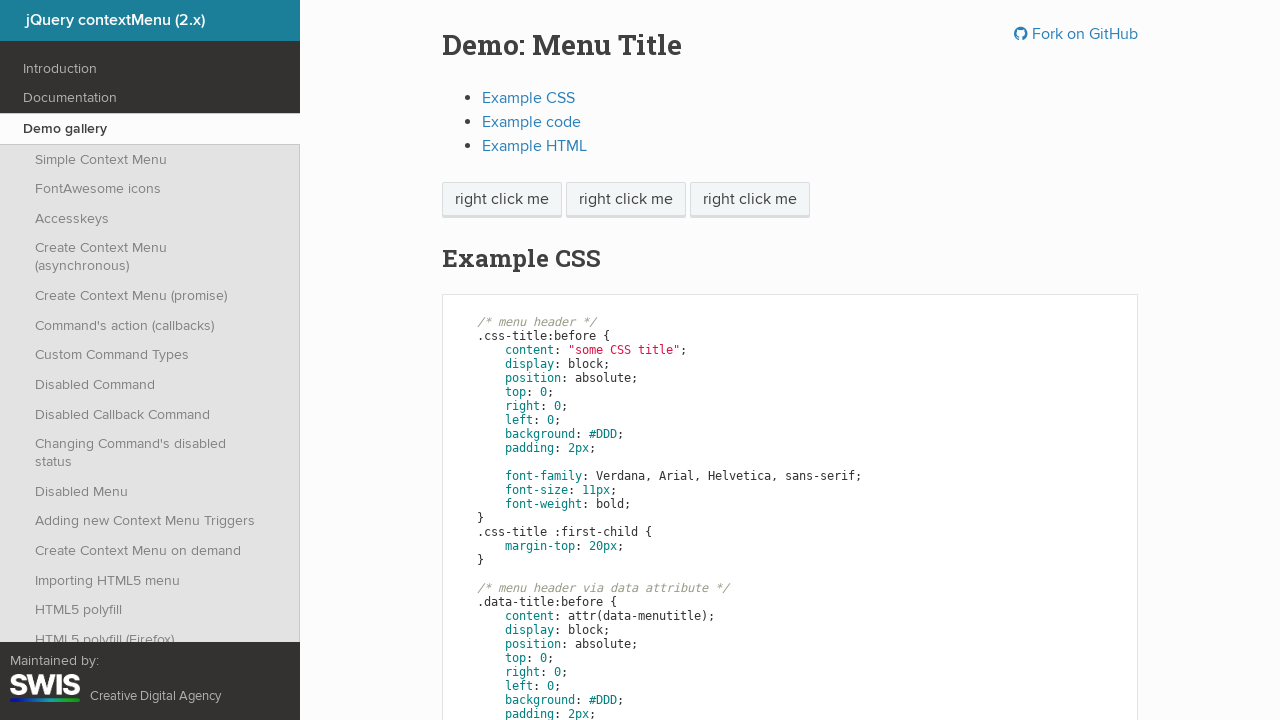

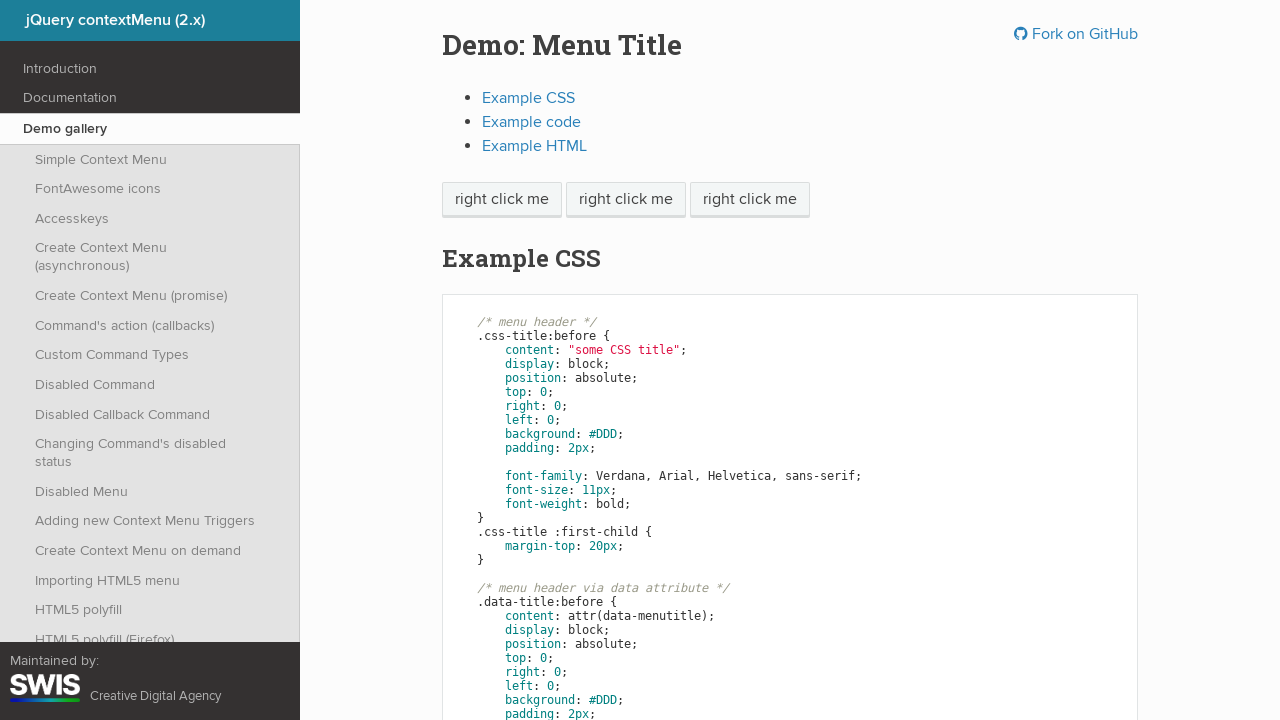